Tests calculator addition functionality by clicking 2 + 5 and verifying the result equals 7

Starting URL: https://testpages.eviltester.com/styled/apps/calculator.html

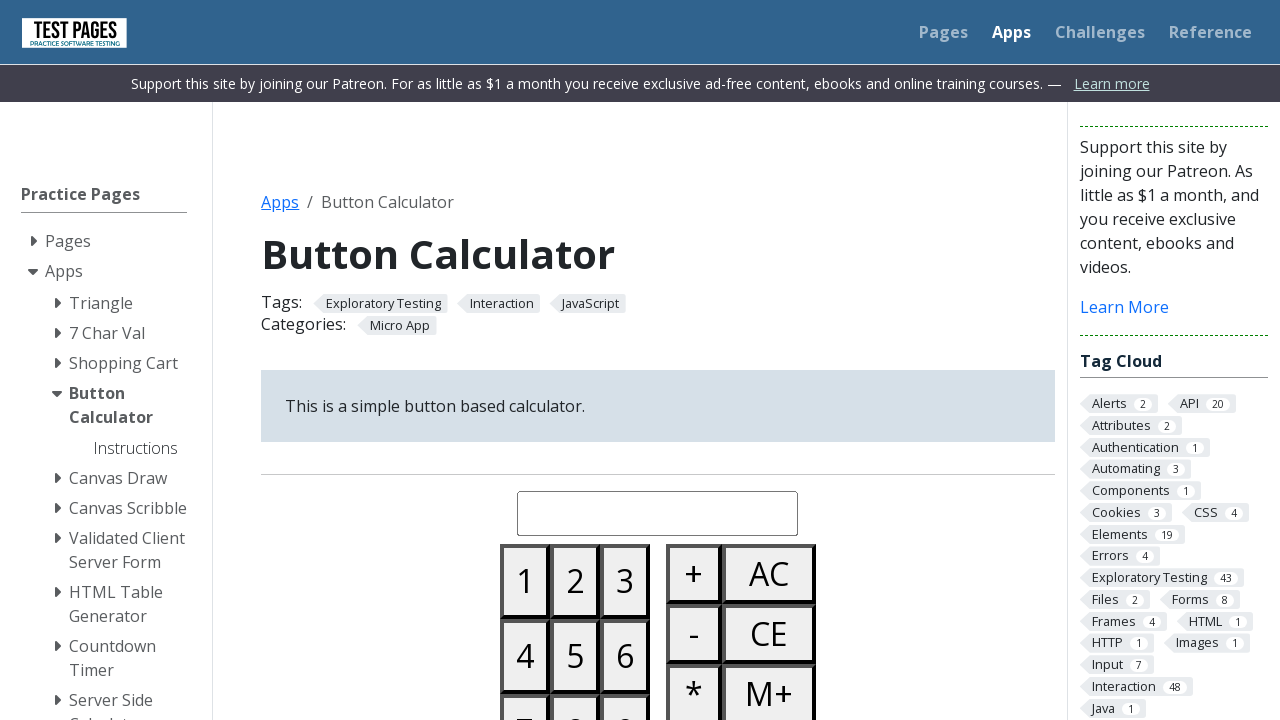

Clicked button 2 on calculator at (575, 581) on #button02
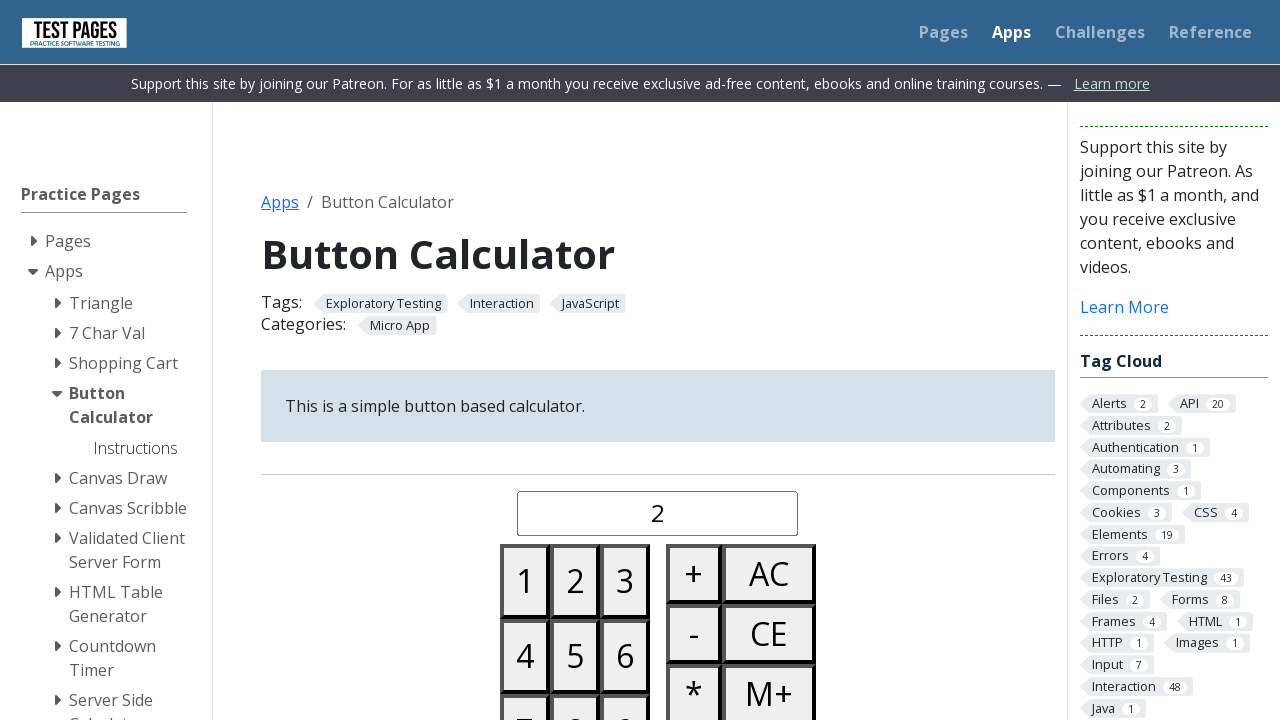

Clicked plus button on calculator at (694, 574) on #buttonplus
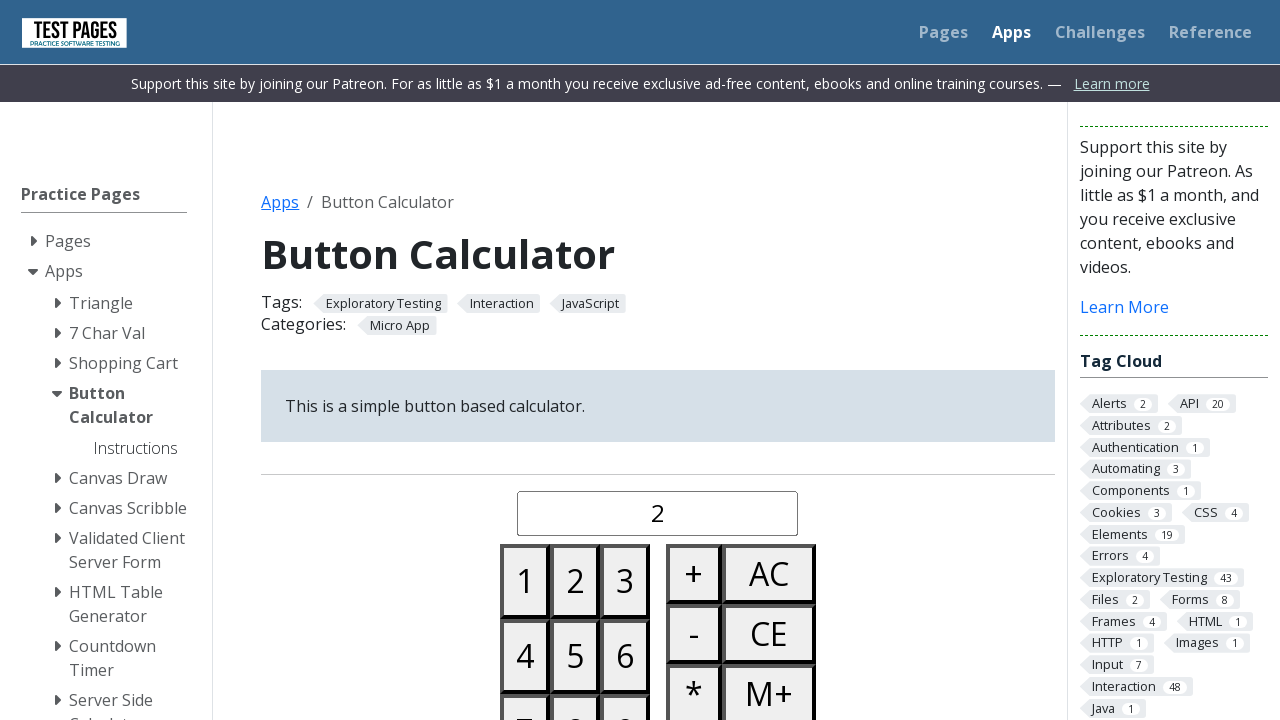

Clicked button 5 on calculator at (575, 656) on #button05
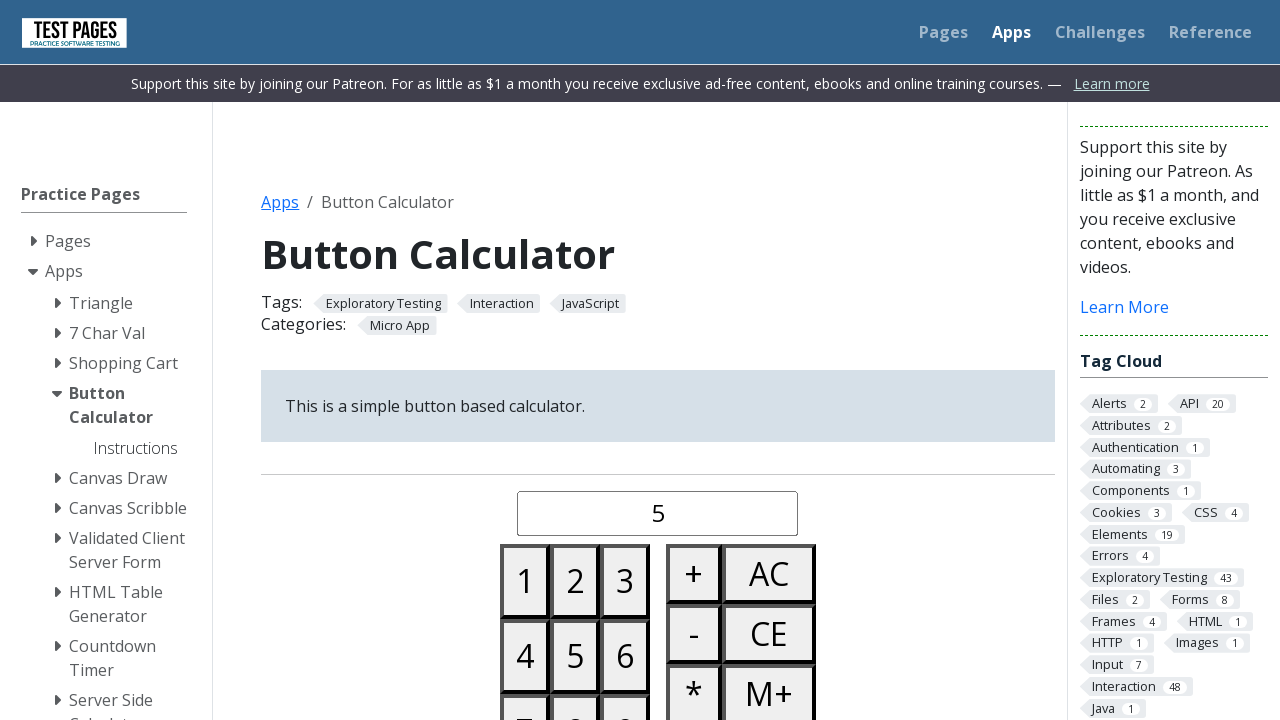

Clicked equals button on calculator at (694, 360) on #buttonequals
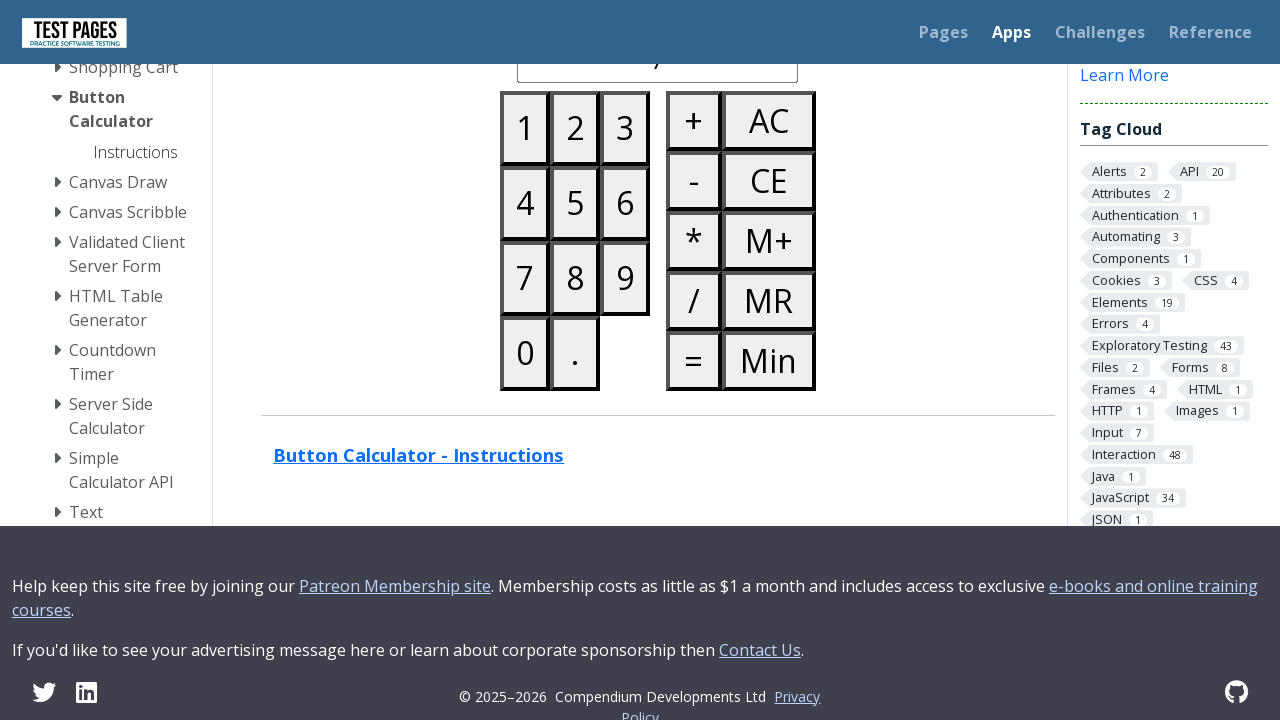

Verified calculator result equals 7
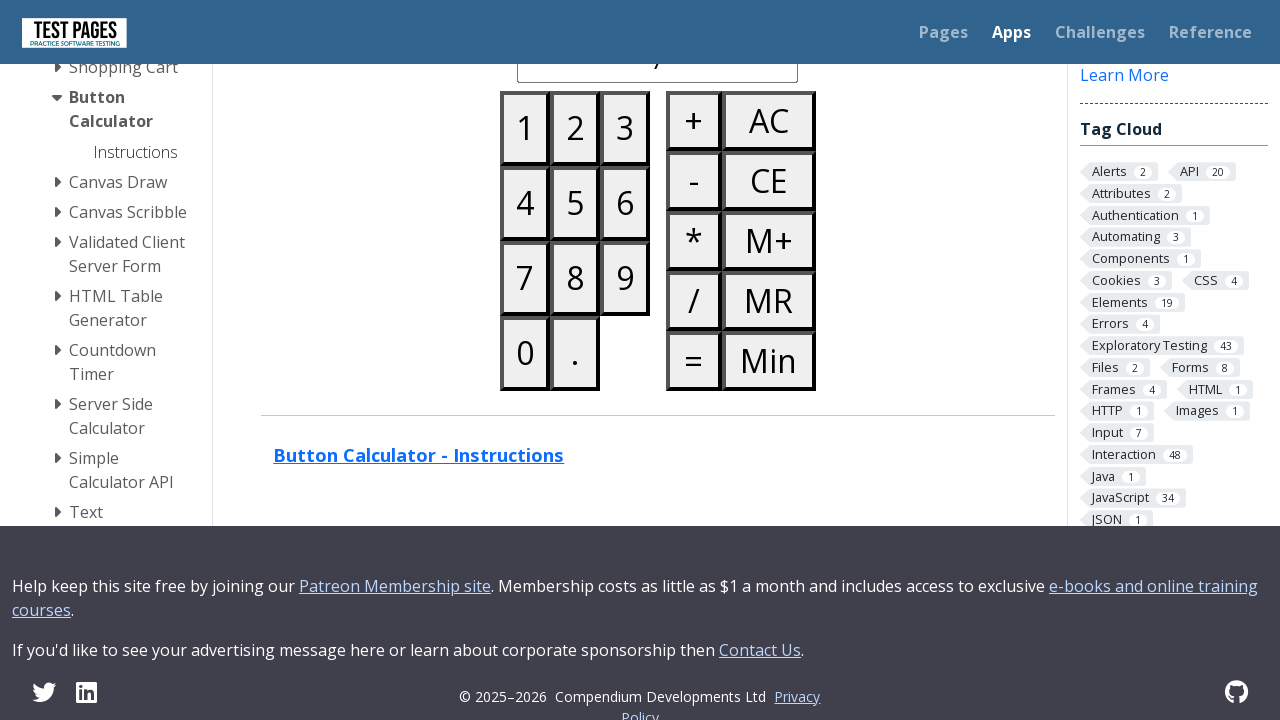

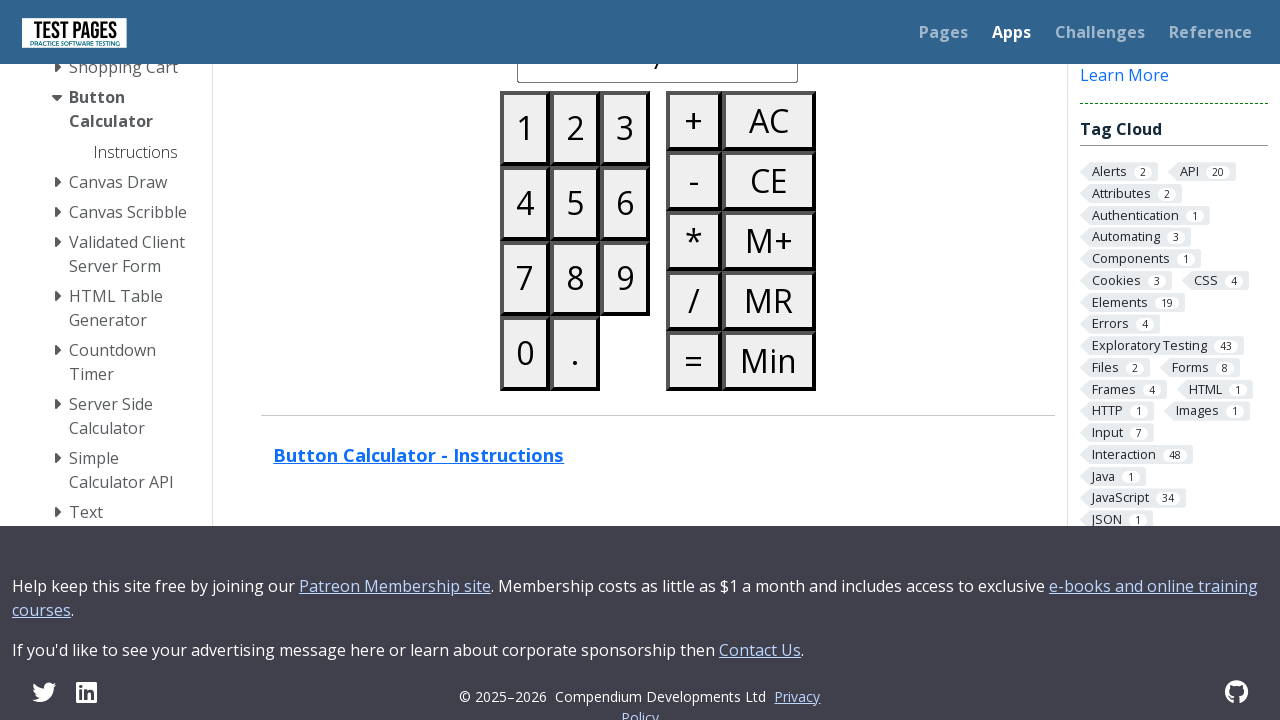